Tests various form elements and locators on an automation practice page including radio buttons, checkboxes, text inputs, and table data extraction

Starting URL: https://rahulshettyacademy.com/AutomationPractice/

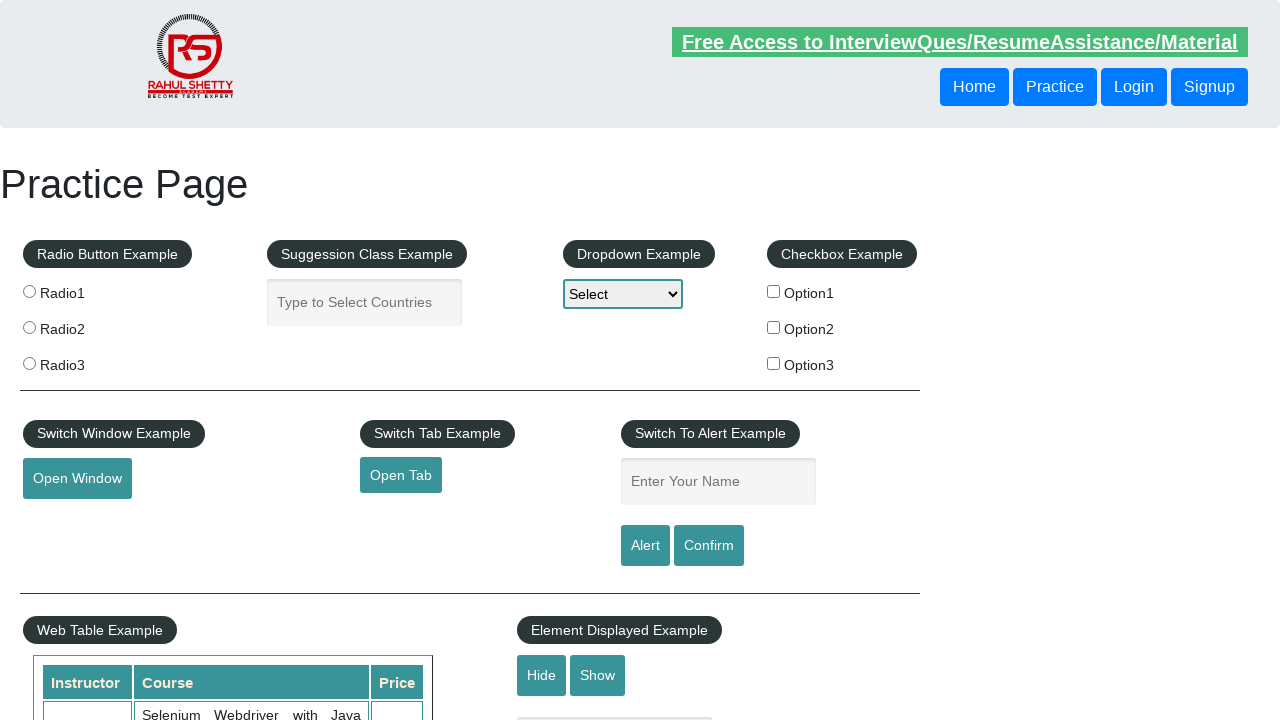

Clicked radio button 2 at (29, 327) on input[value='radio2']
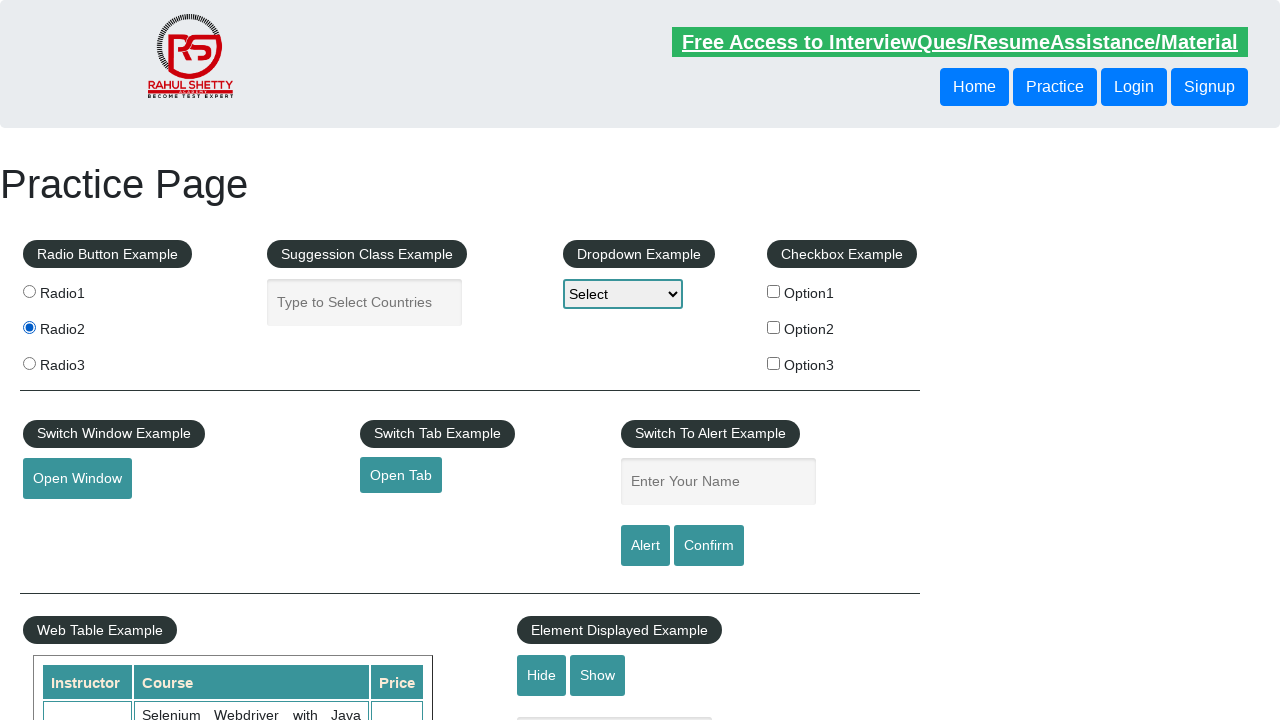

Clicked radio button 3 using XPath at (29, 363) on xpath=//input[@value='radio3']
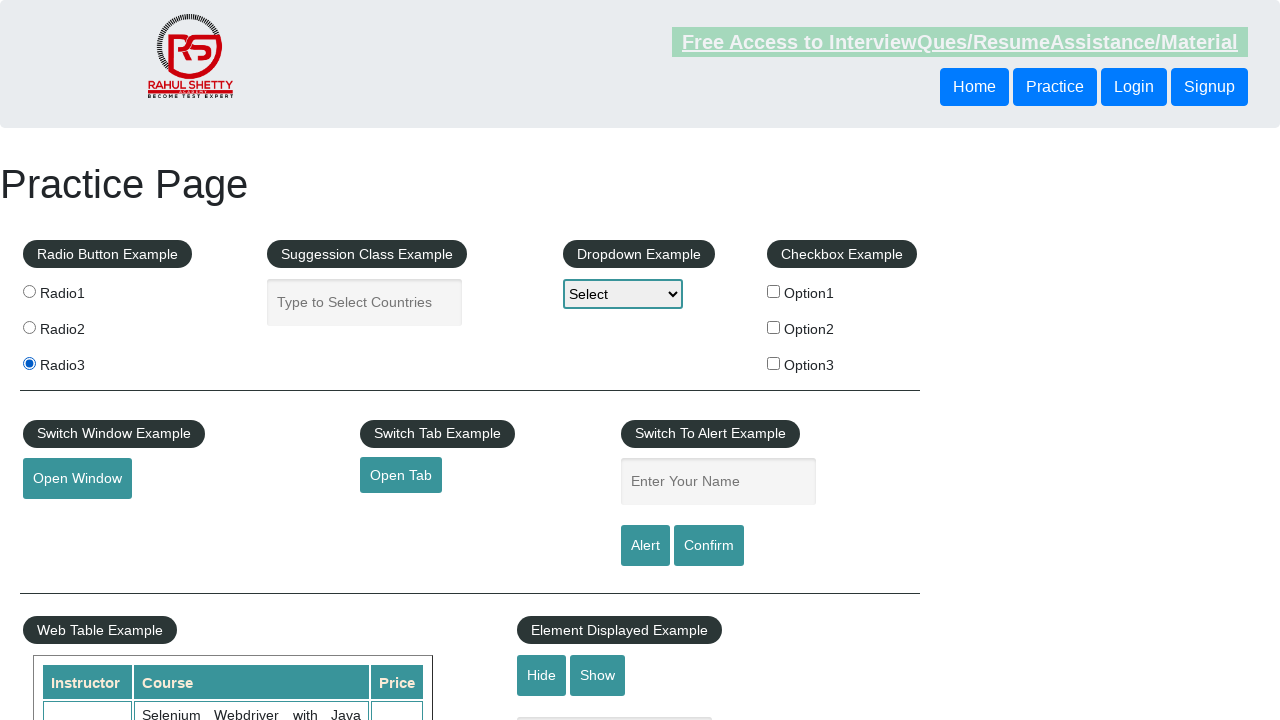

Clicked checkbox option 1 at (774, 291) on #checkBoxOption1
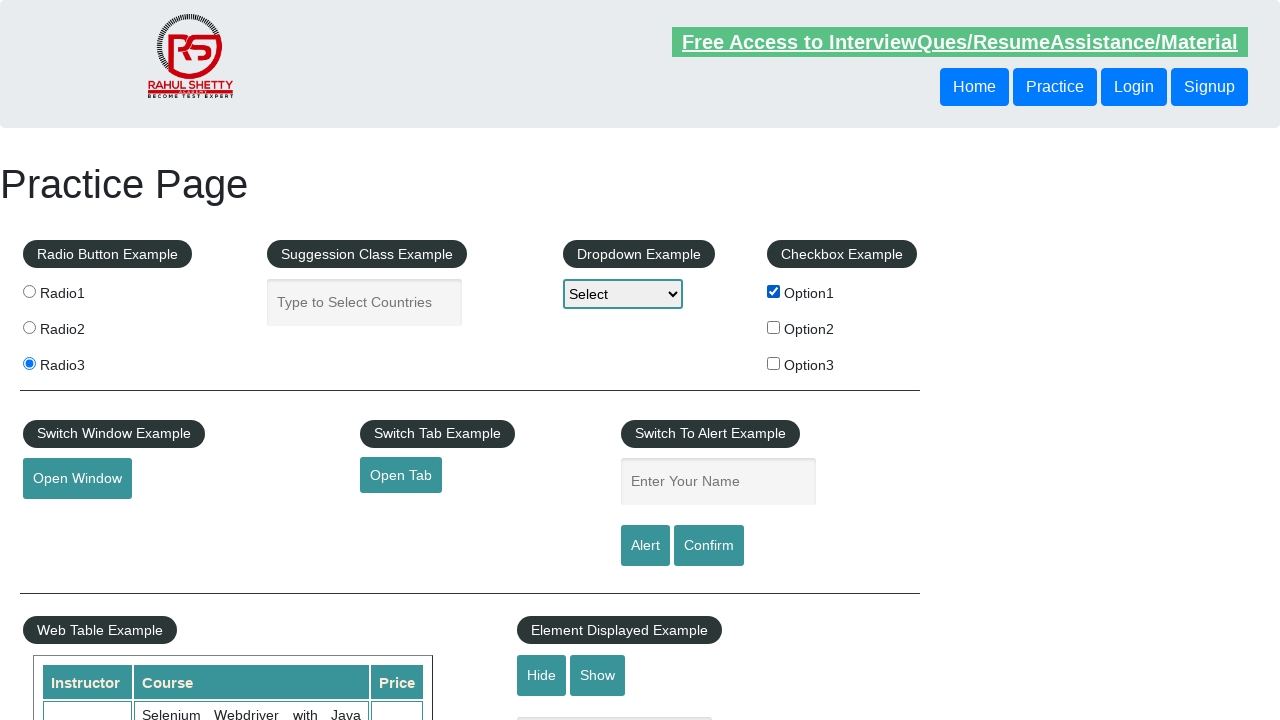

Clicked element with radioButton class at (29, 291) on .radioButton
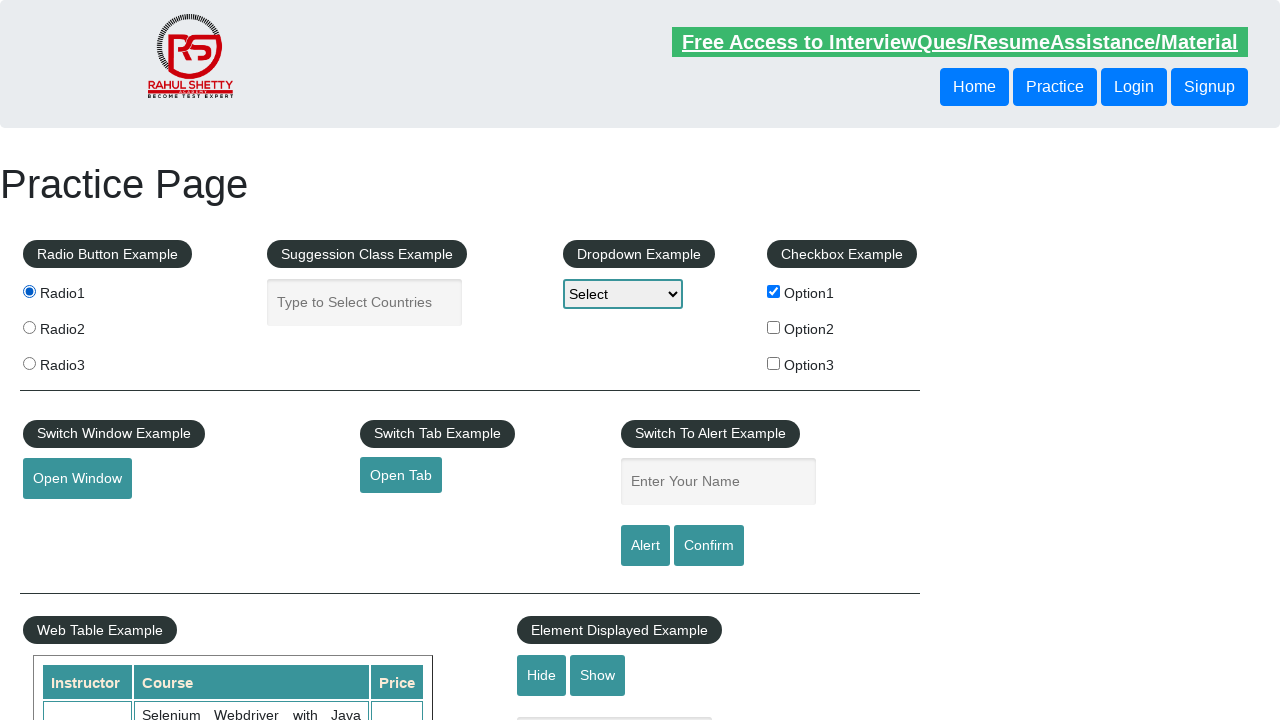

Clicked radio button 3 again using universal XPath selector at (29, 363) on xpath=//*[@value='radio3']
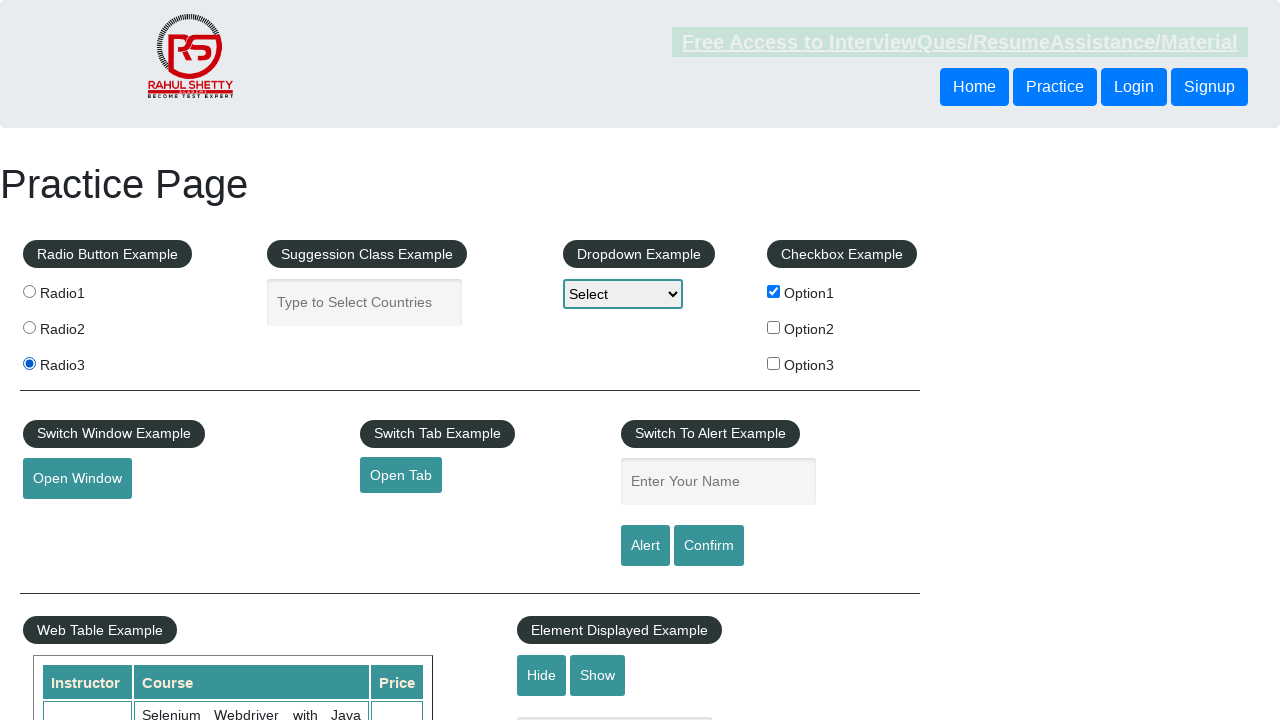

Clicked radio button 1 with compound CSS selector at (29, 291) on input[name='radioButton'][value='radio1']
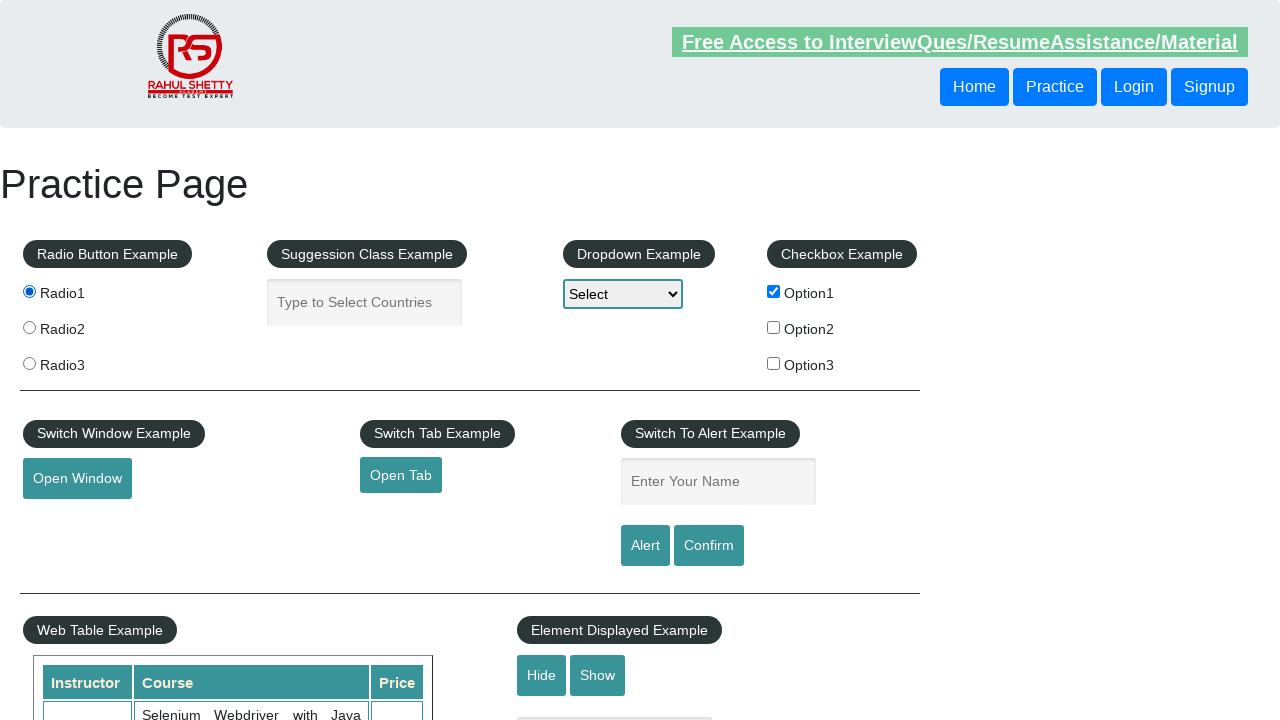

Clicked radio button 2 with compound XPath selector at (29, 327) on xpath=//input[@name='radioButton' and @value='radio2']
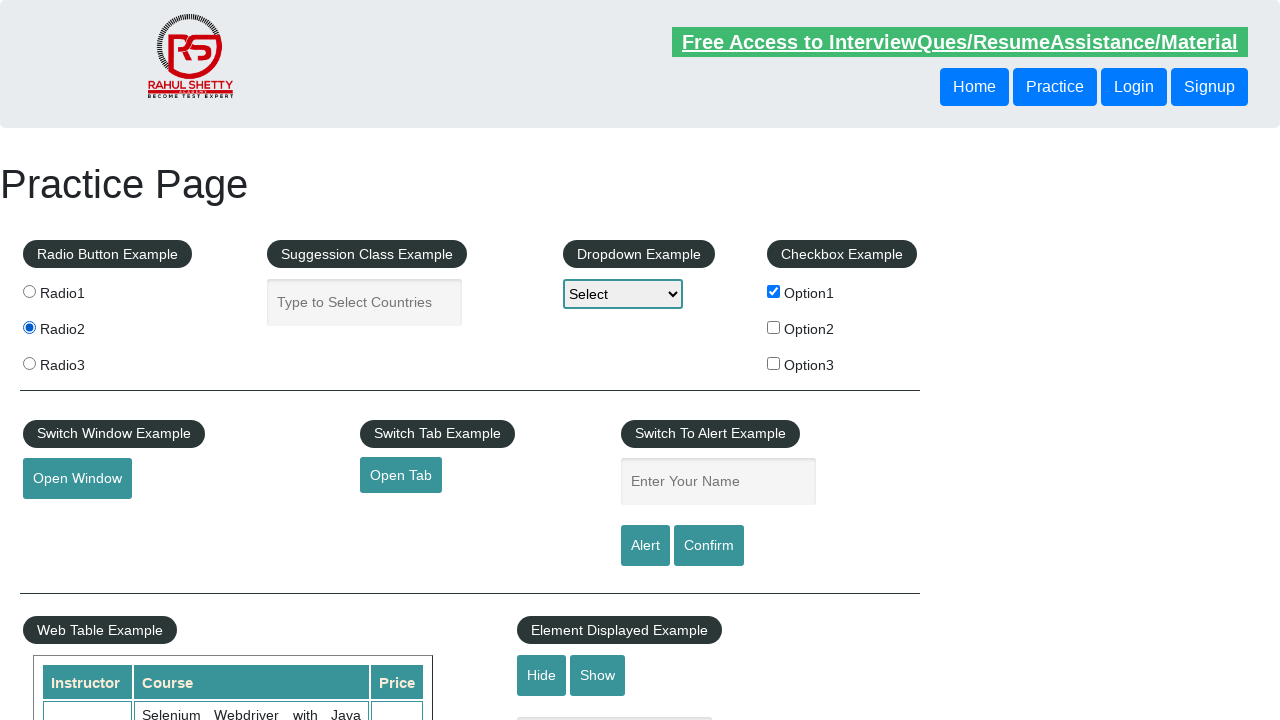

Filled text input with 'Hello' using starts-with CSS selector on input[placeholder^='Enter Your']
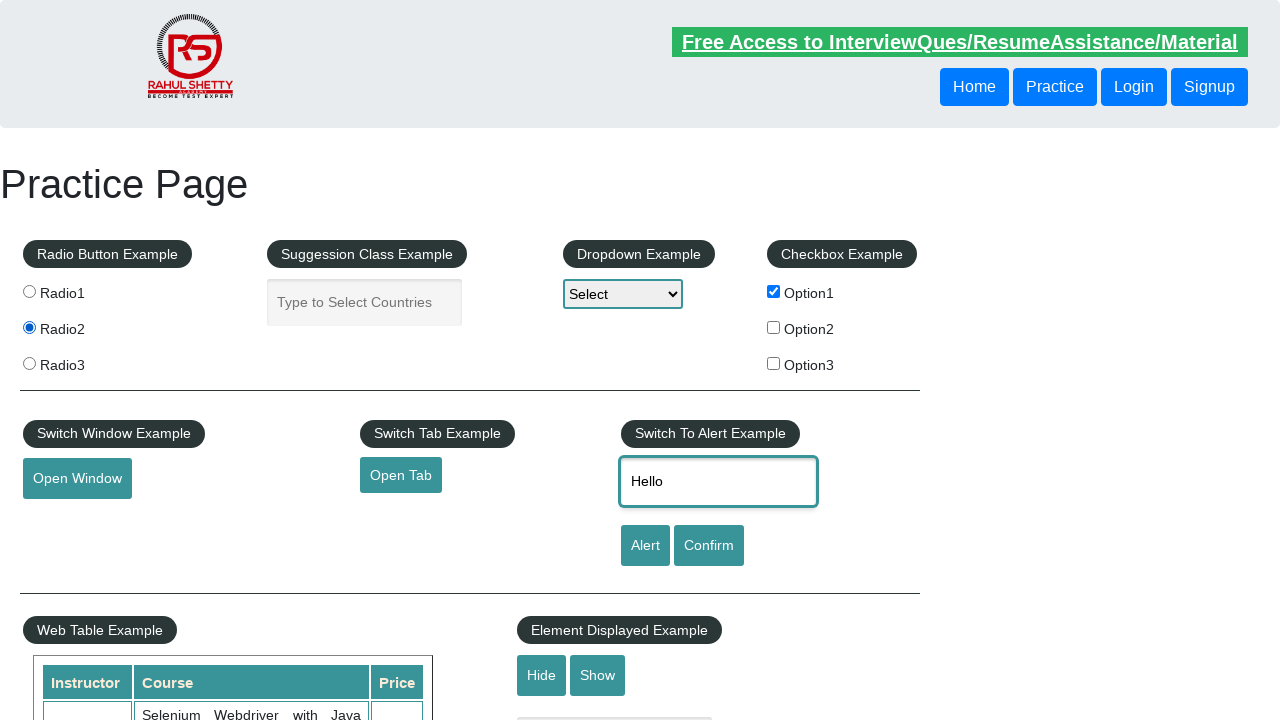

Filled text input with 'Hello ' using starts-with XPath on //input[starts-with(@placeholder,'Enter Your')]
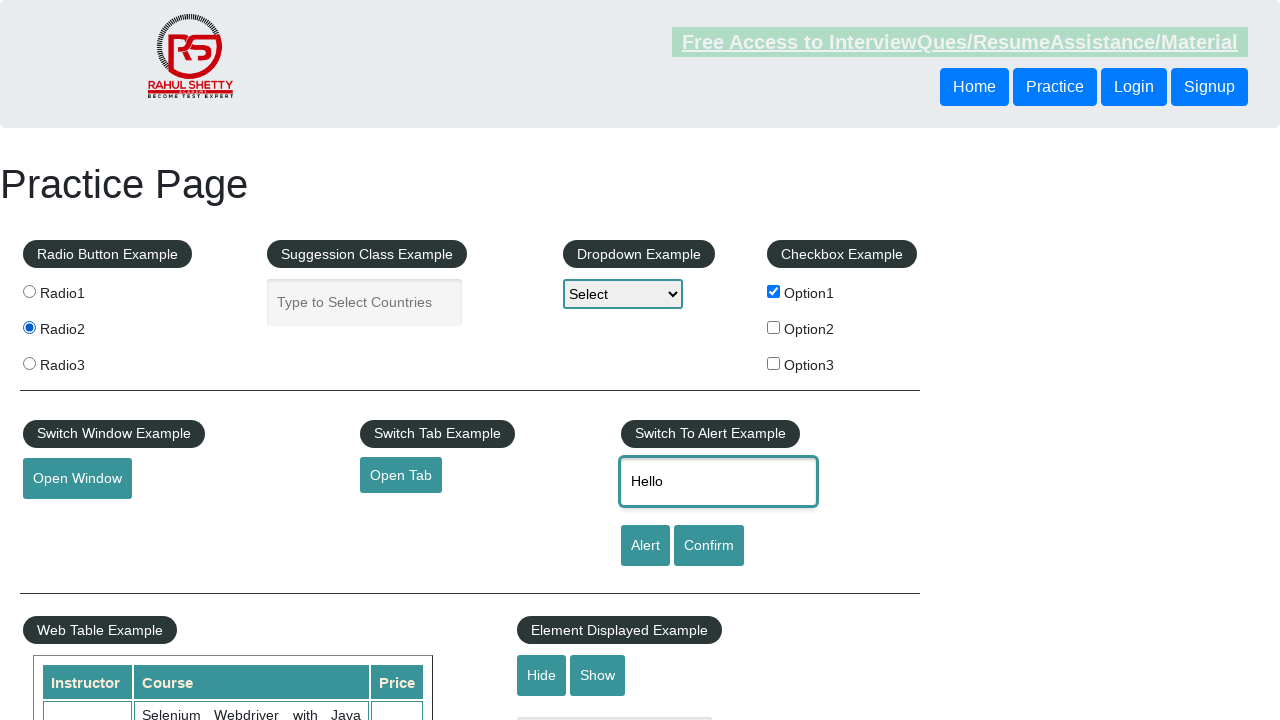

Filled text input with 'Hello' using contains CSS selector on input[placeholder*='Enter Your']
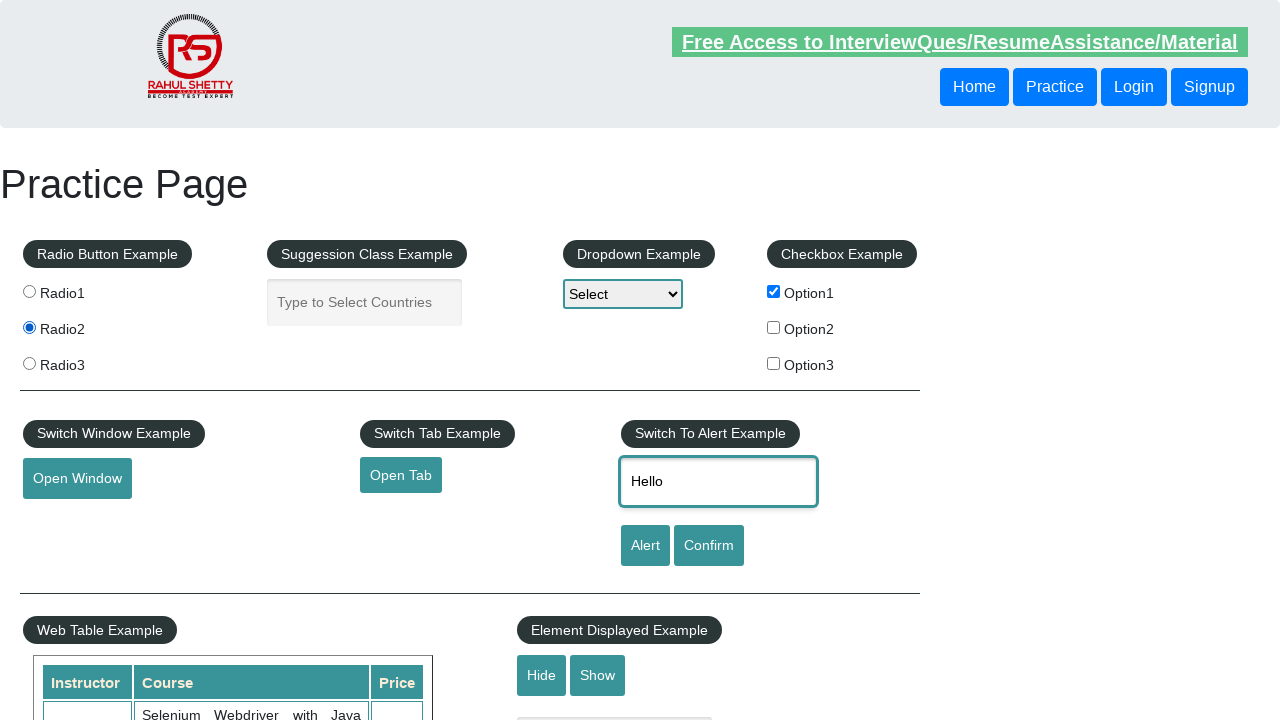

Filled text input with 'Hello ' using contains XPath on //input[contains(@placeholder,'Enter Your')]
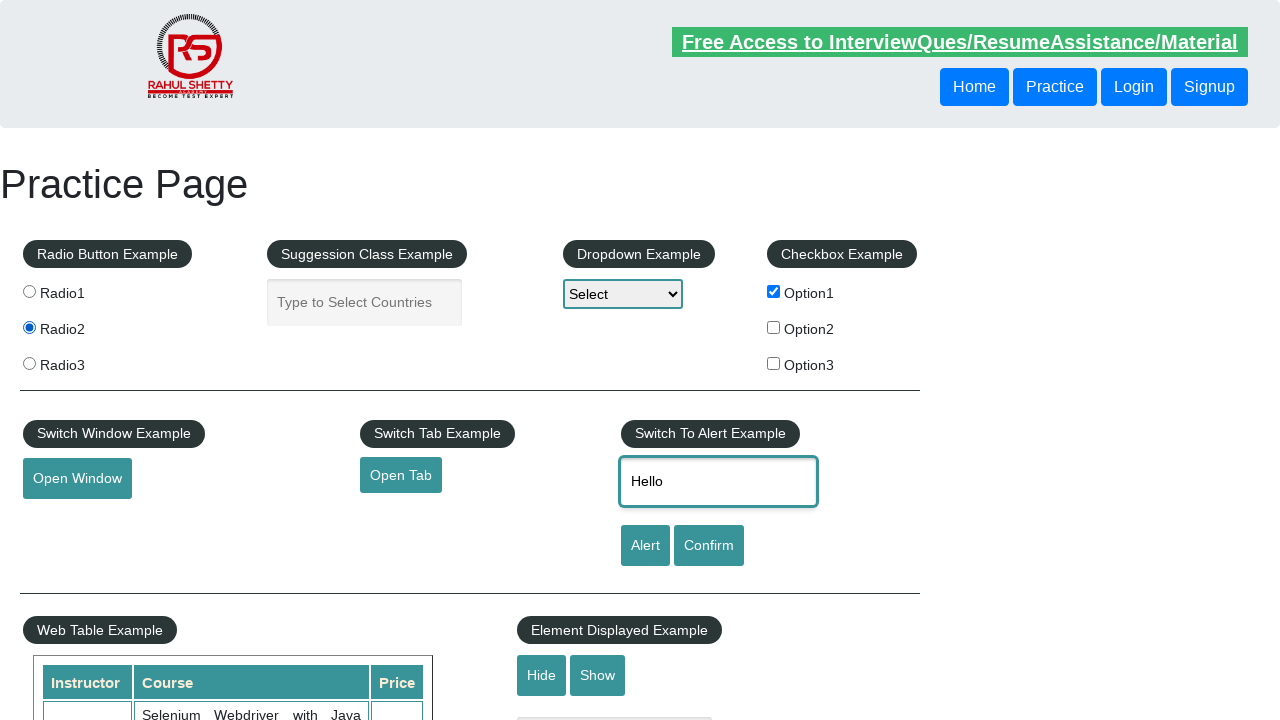

Verified table header present using XPath selector
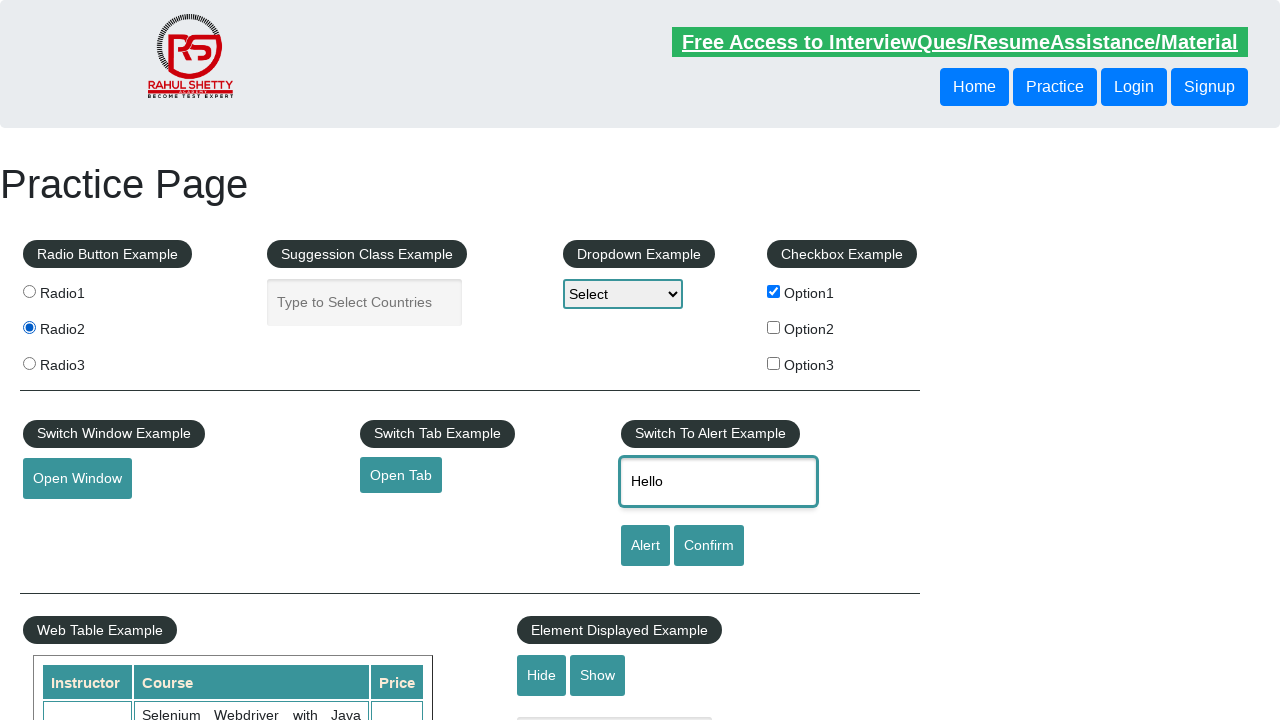

Verified table header present using CSS selector
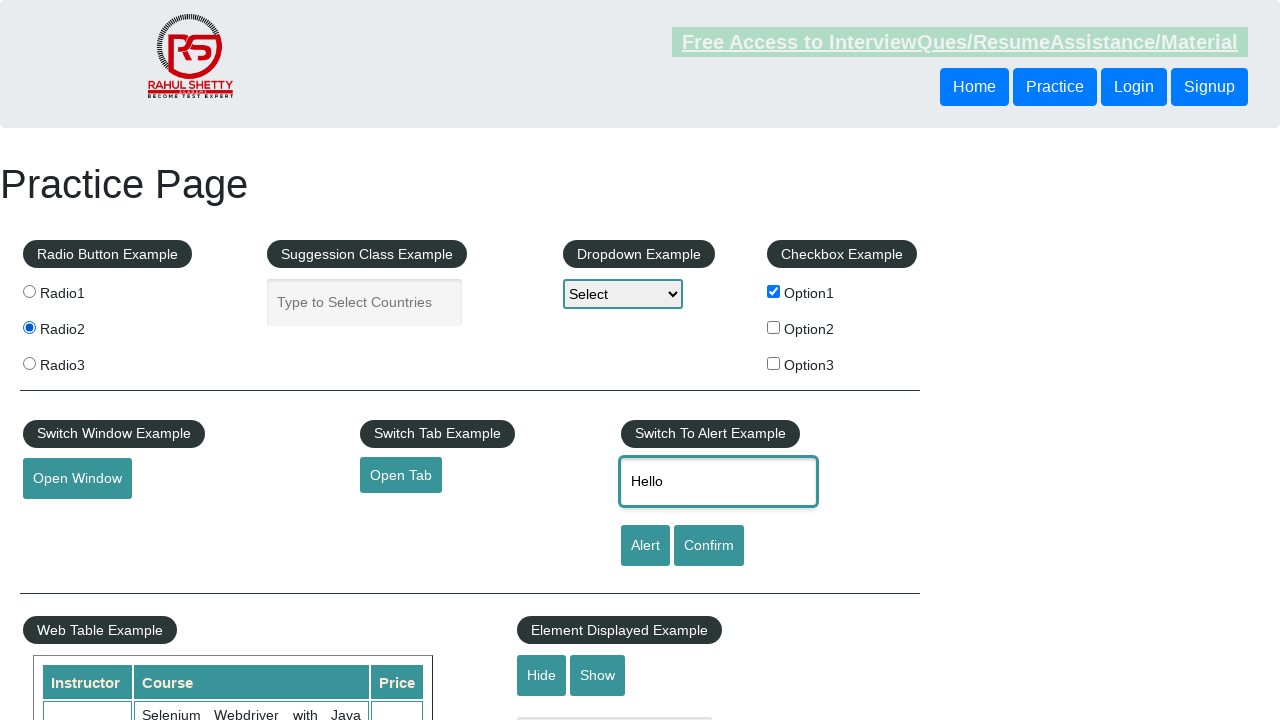

Verified table data cells are present
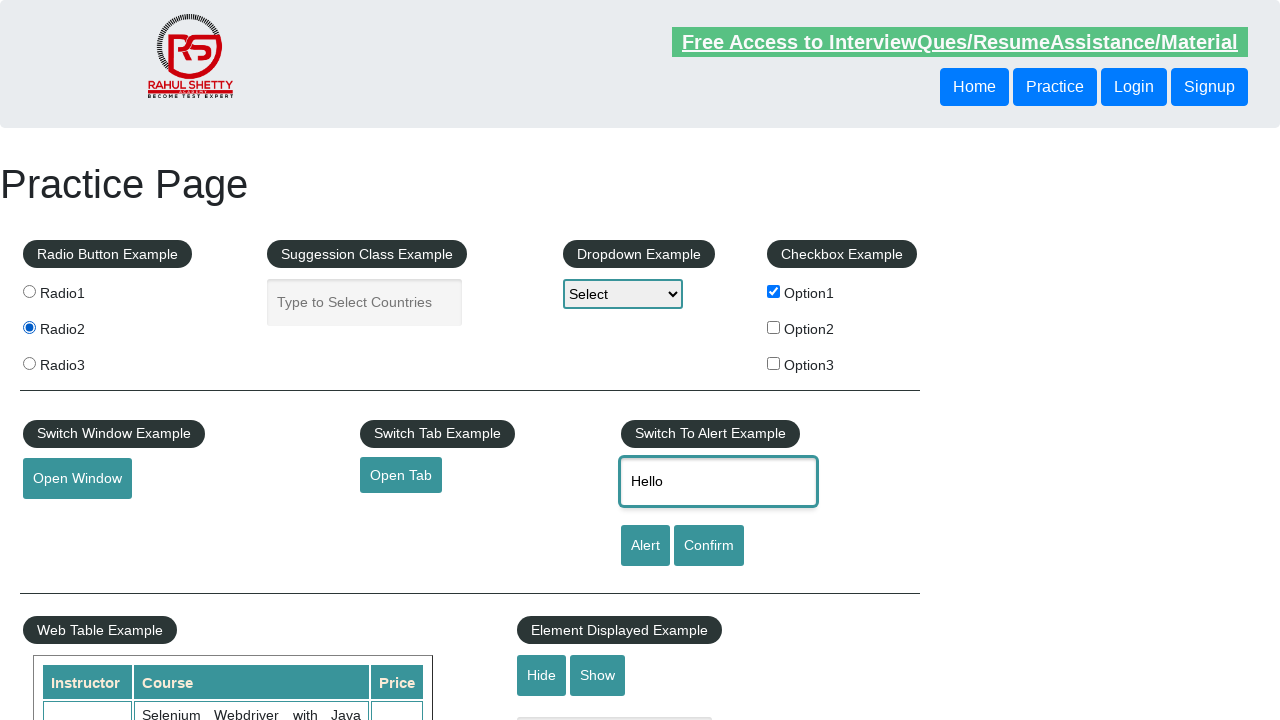

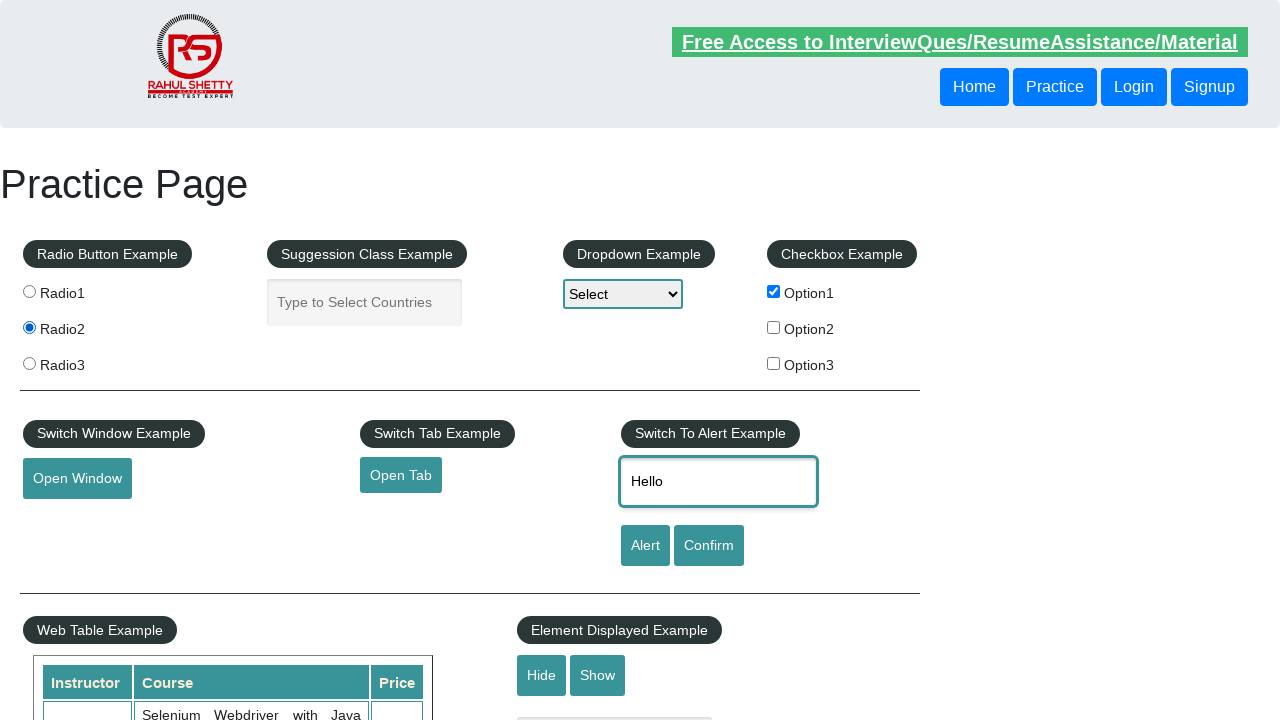